Tests clicking Subscribe link in footer

Starting URL: https://github.com/customer-stories/mercado-libre

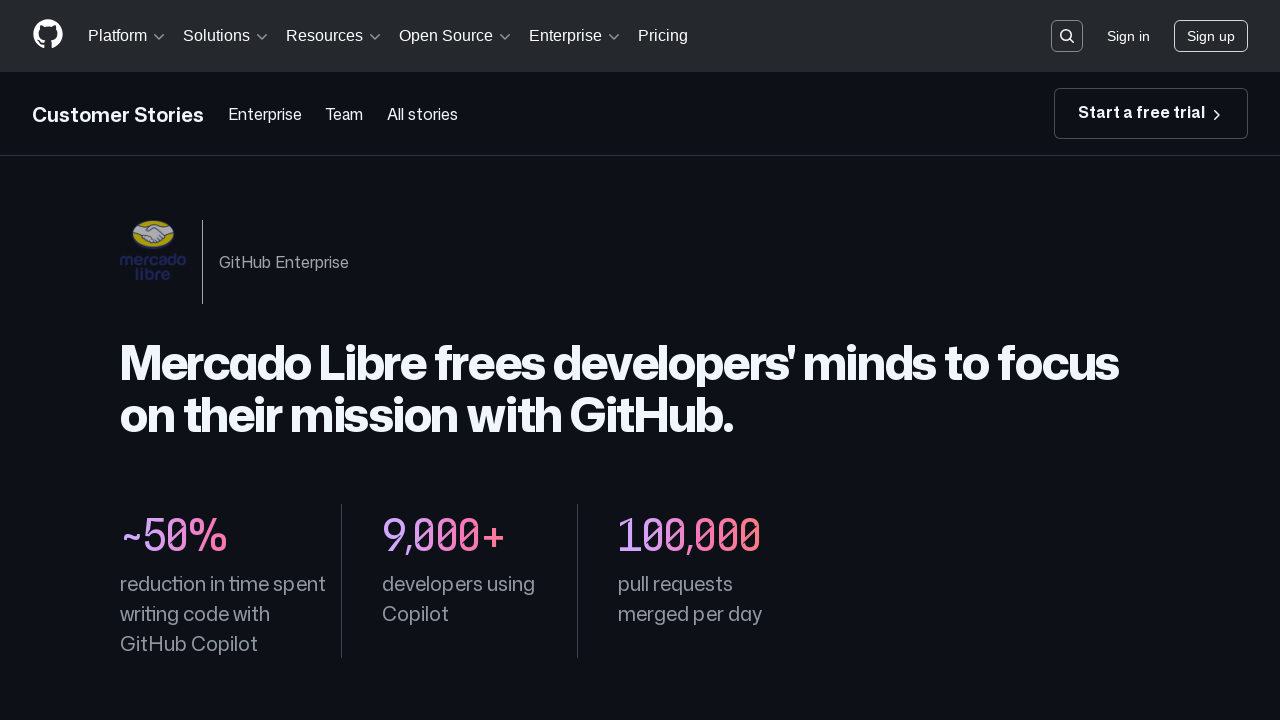

Waited for Subscribe link to be visible in footer
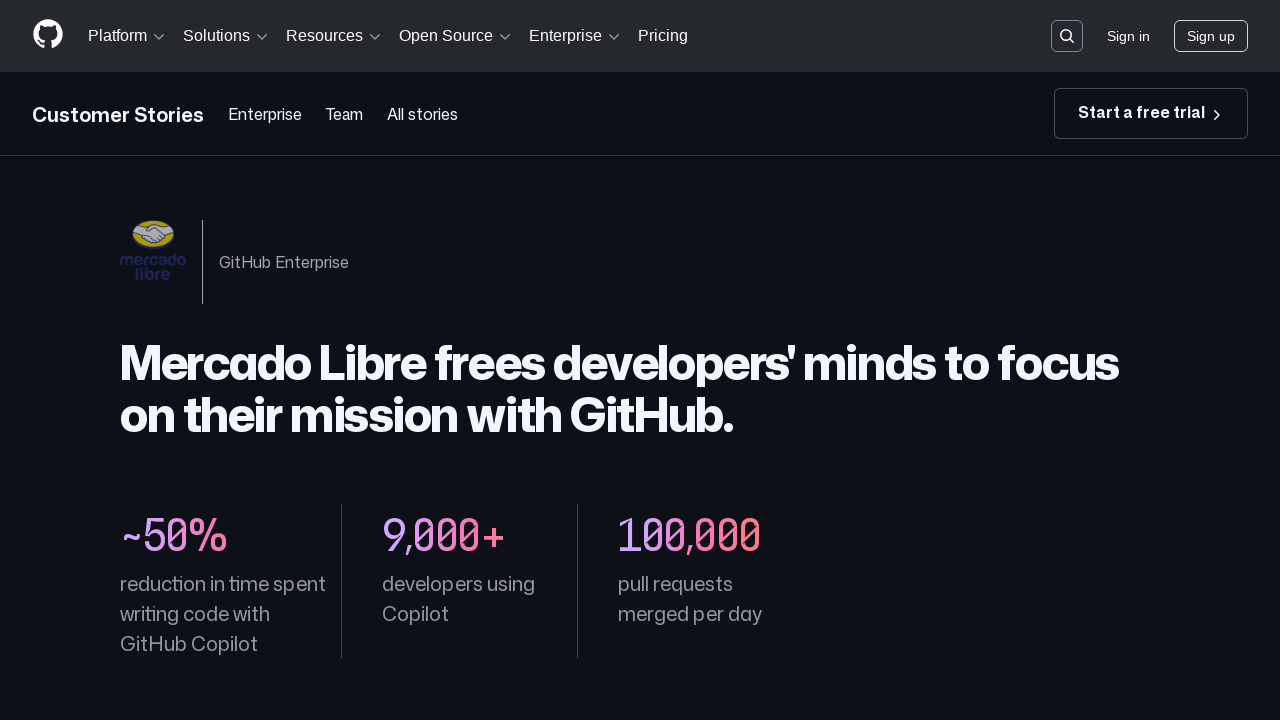

Clicked Subscribe link in footer at (80, 361) on a:has-text('Subscribe')
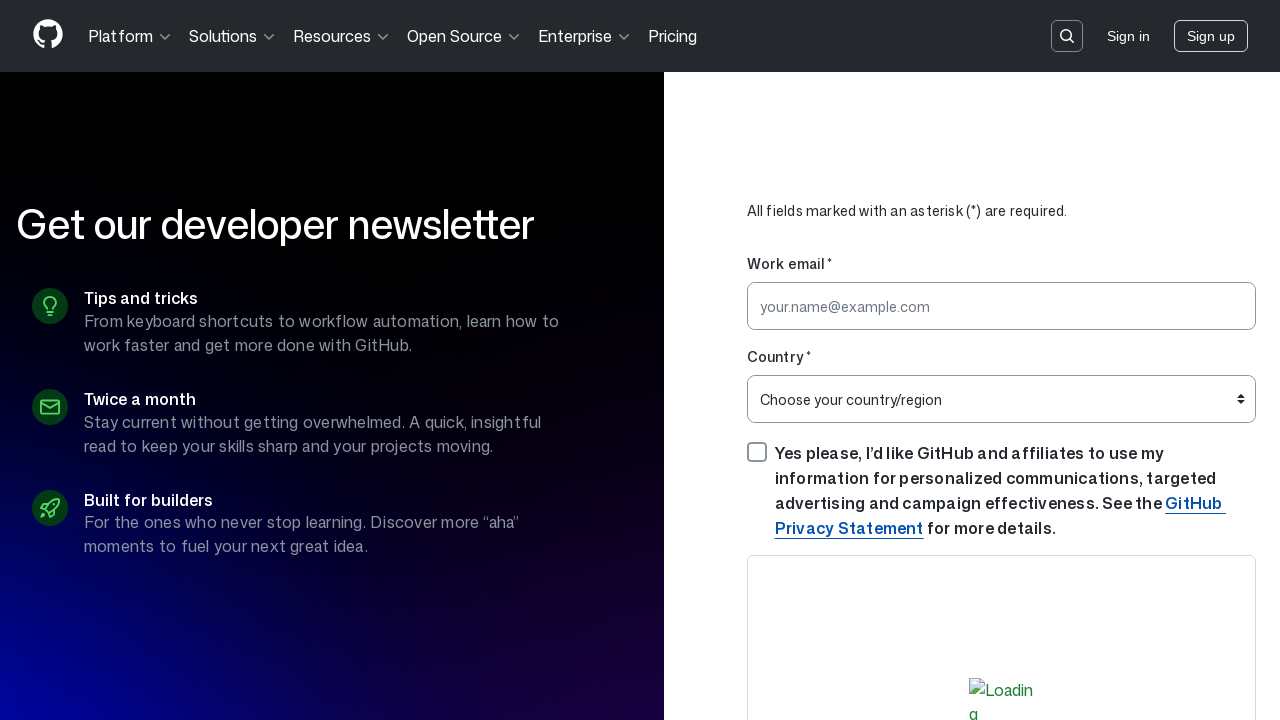

Page navigation completed and network idle
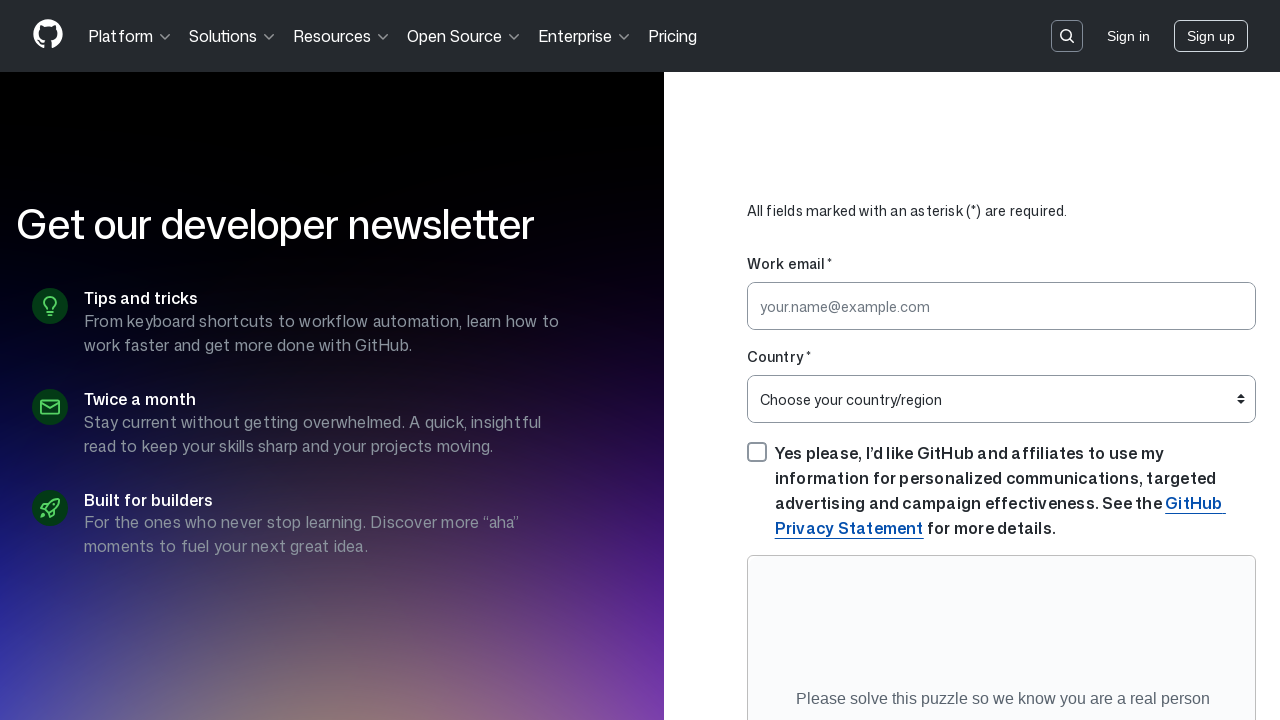

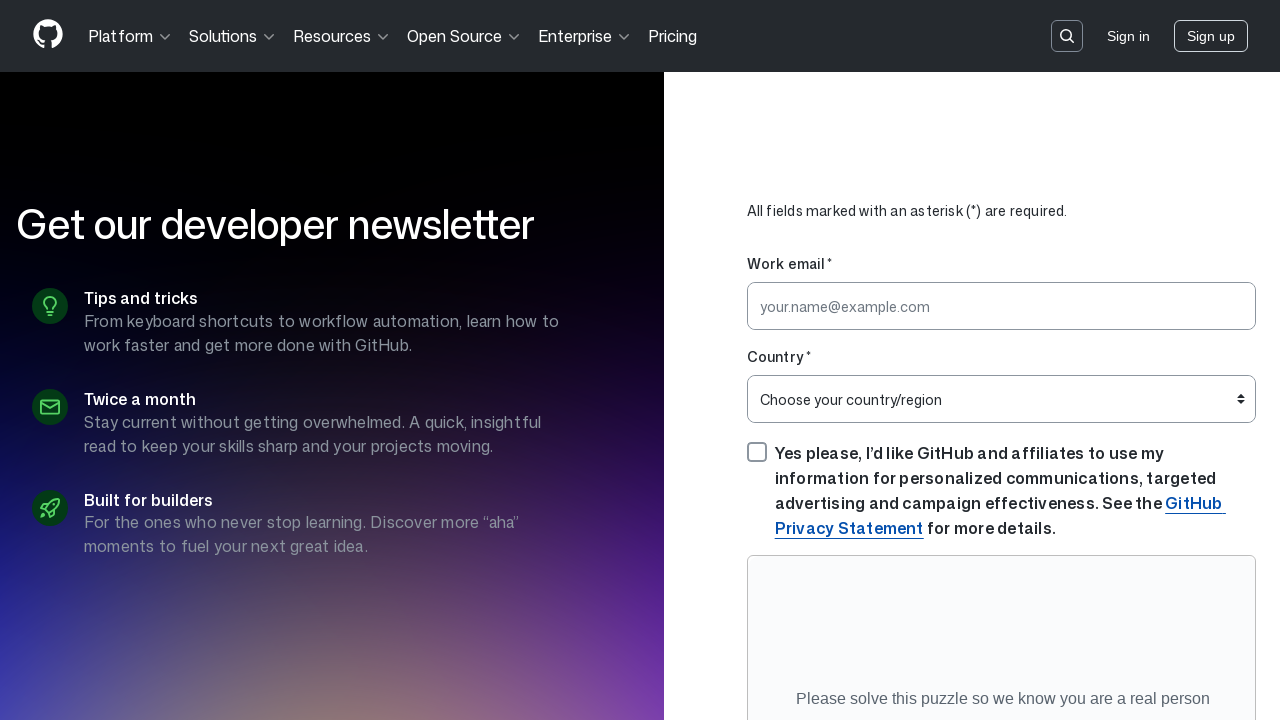